Tests radio button functionality by selecting UPI payment option and home delivery option, then submitting the form on a demo application.

Starting URL: https://demoapps.qspiders.com/ui/radio?sublist=0

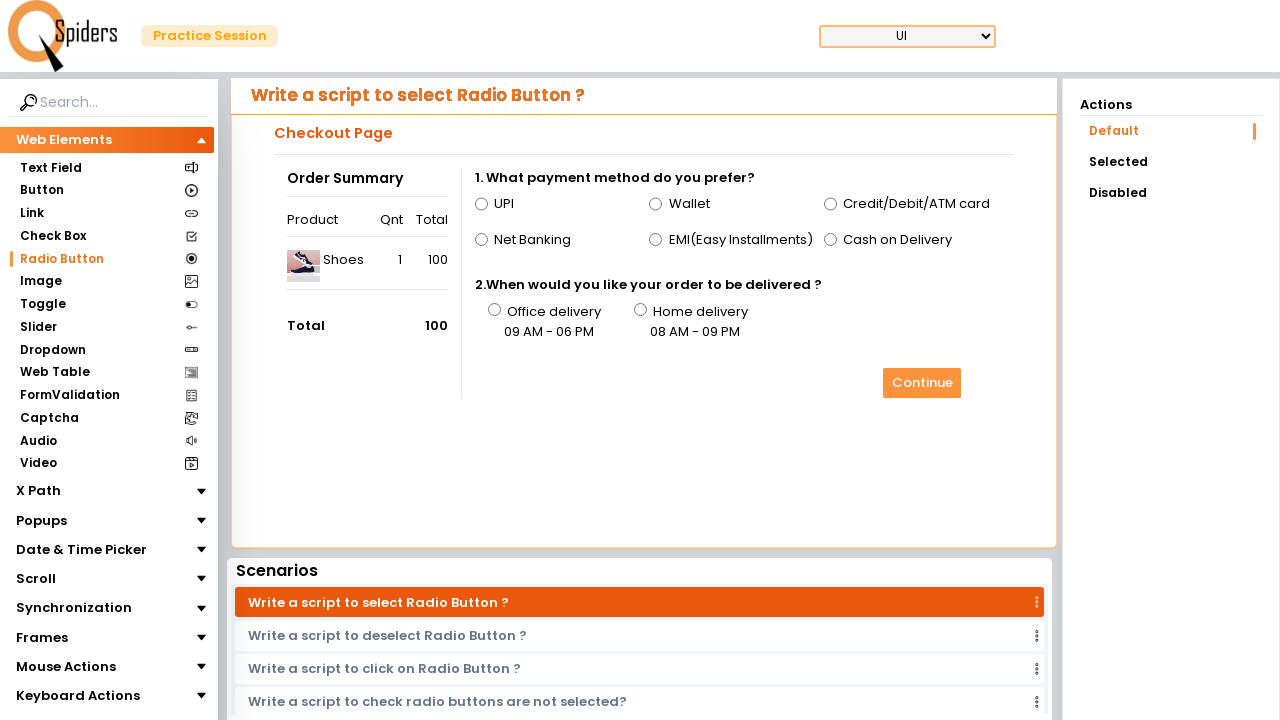

Selected UPI payment option at (481, 204) on input[value='Upi']
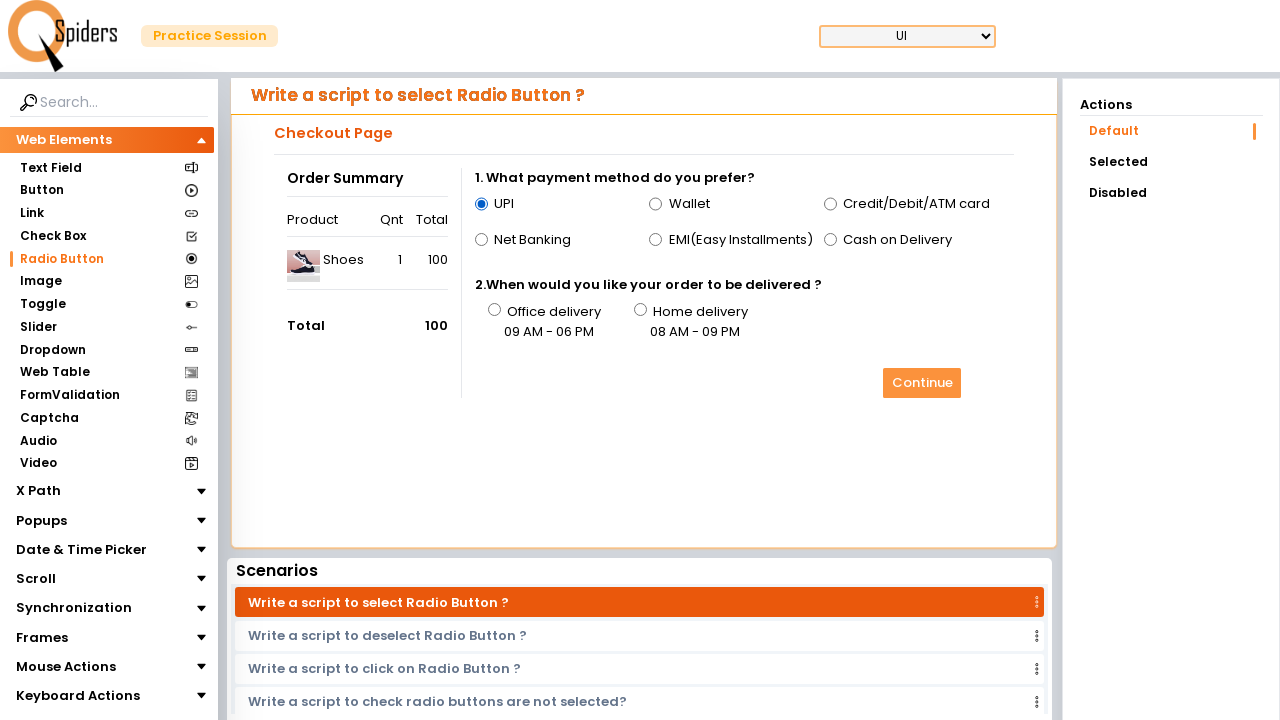

Selected home delivery option at (640, 310) on input[value='home']
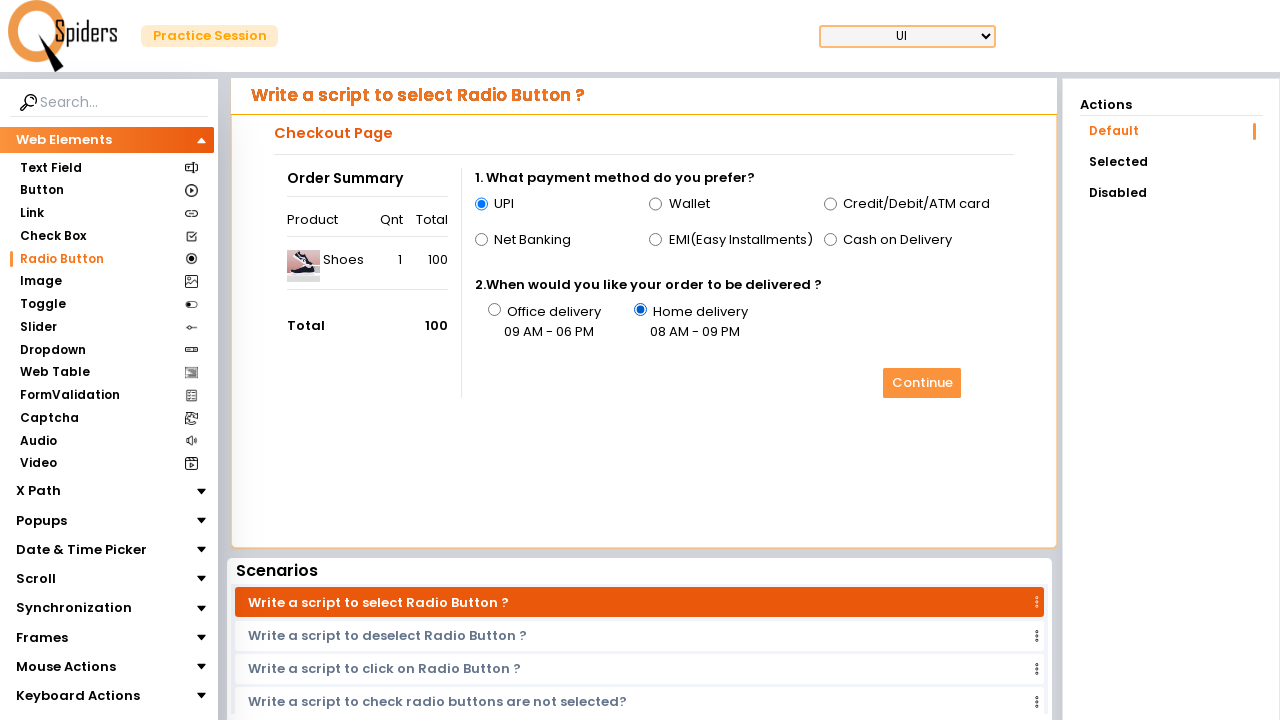

Submitted form with UPI payment and home delivery selections at (922, 383) on button[type='submit']
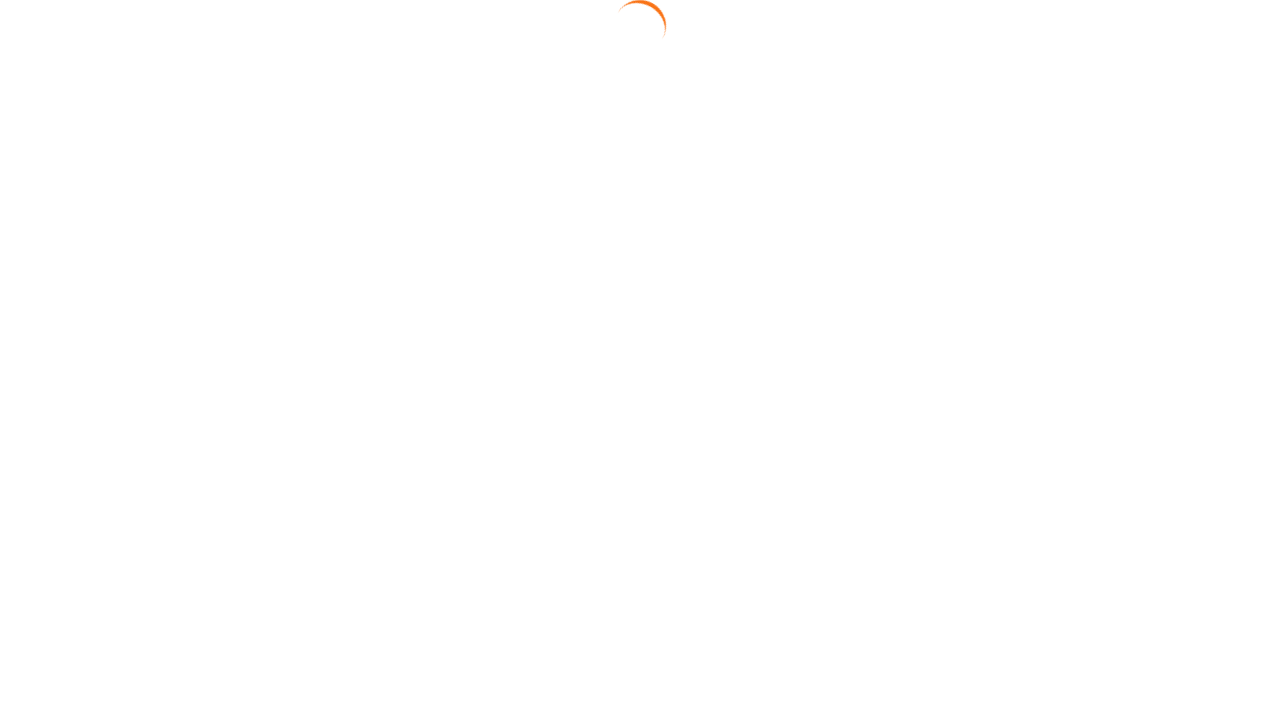

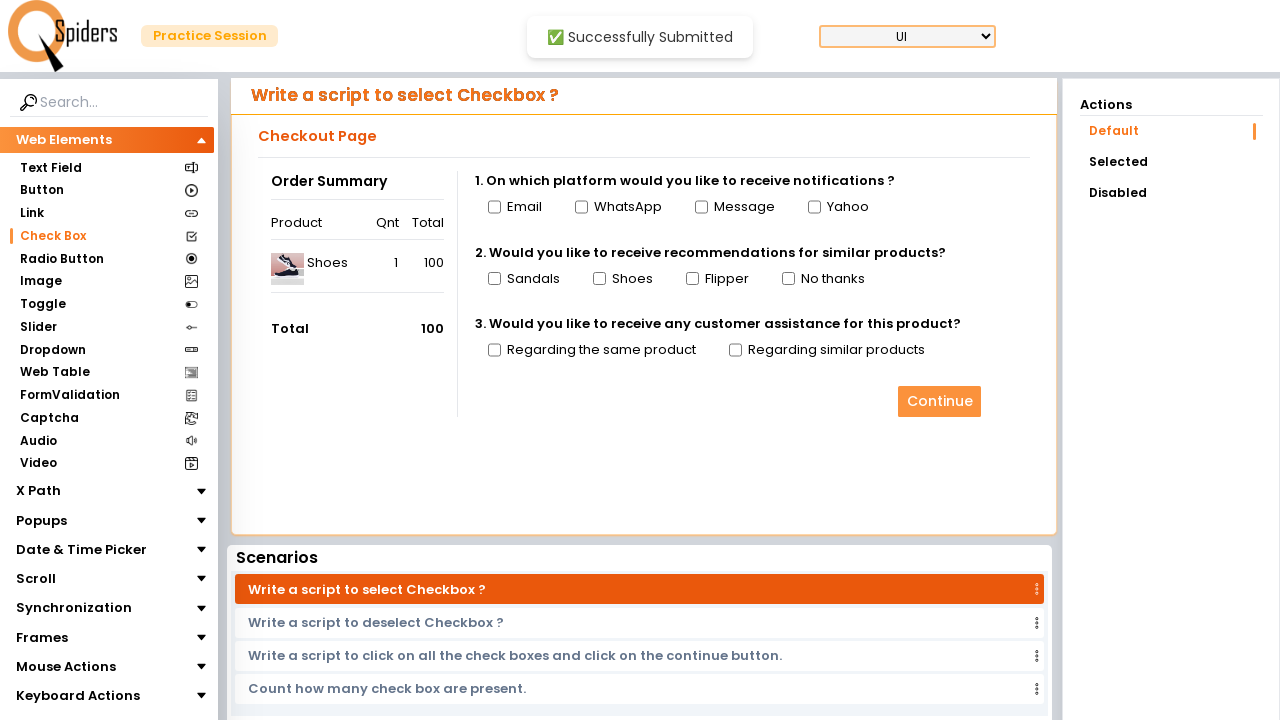